Tests dynamic properties page by waiting for a button to become enabled and verifying its state

Starting URL: https://demoqa.com/dynamic-properties

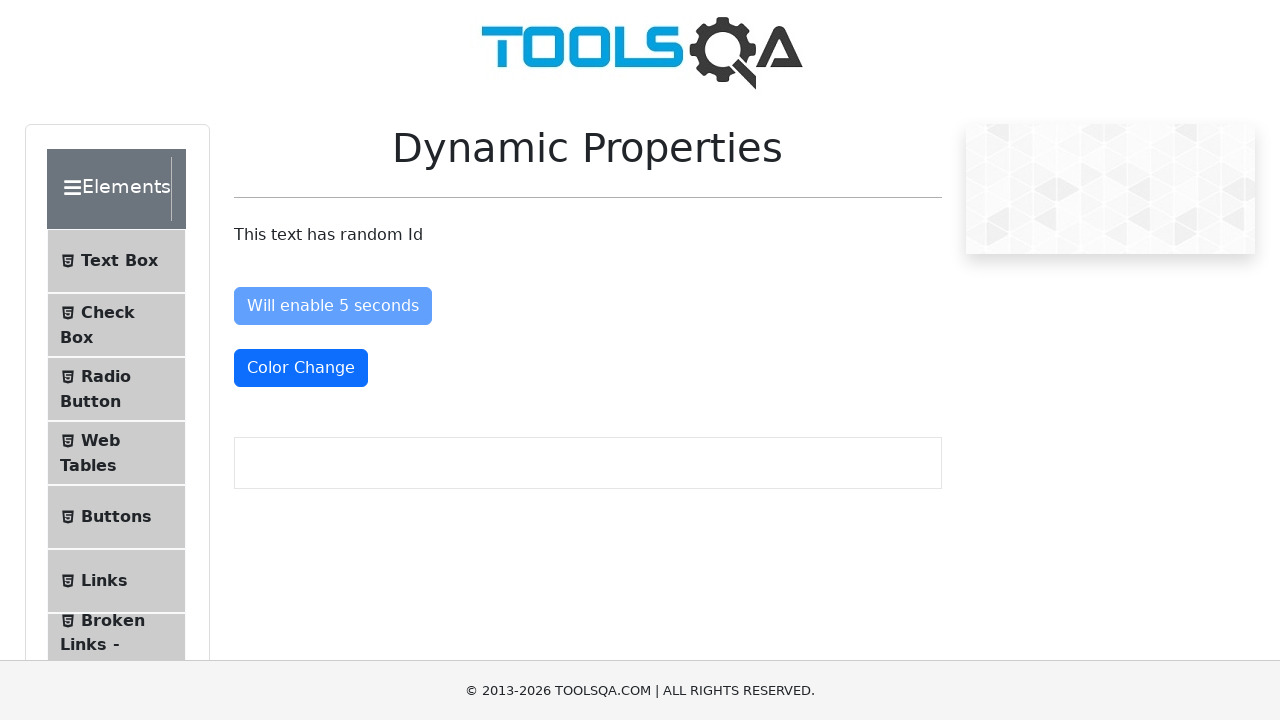

Waited for enable button to become visible
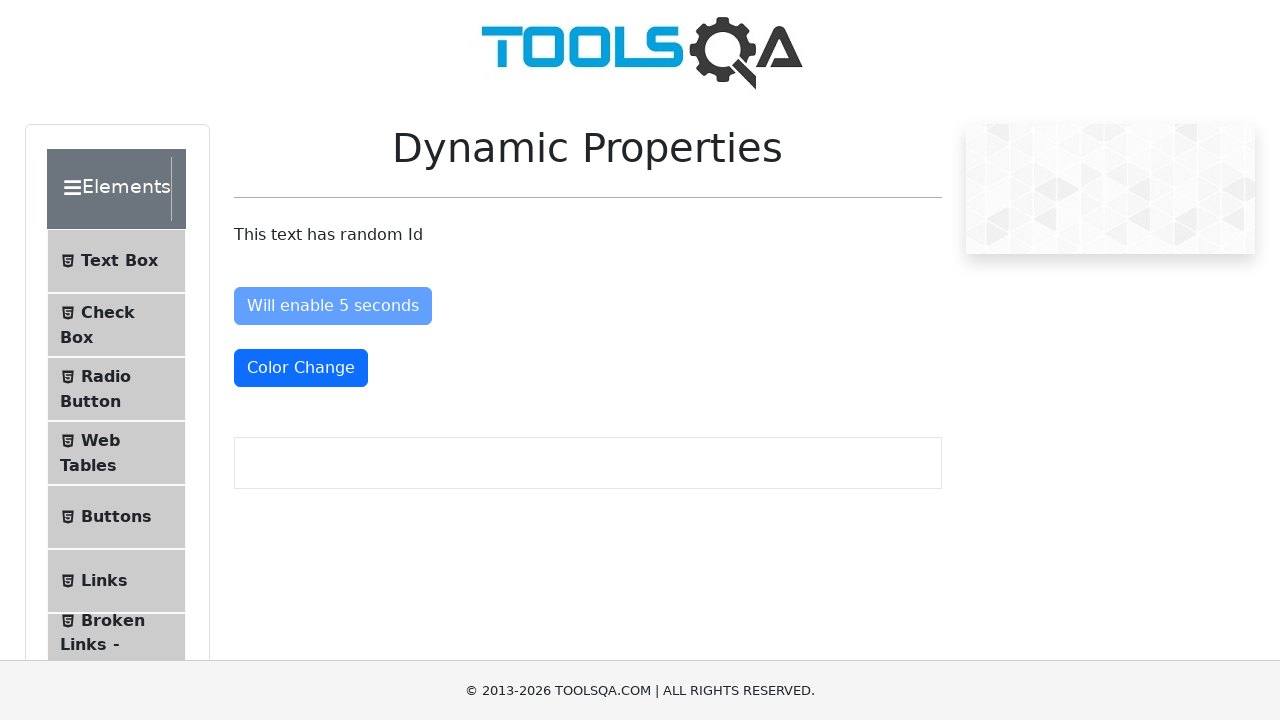

Waited for enable button to become enabled (disabled property set to false)
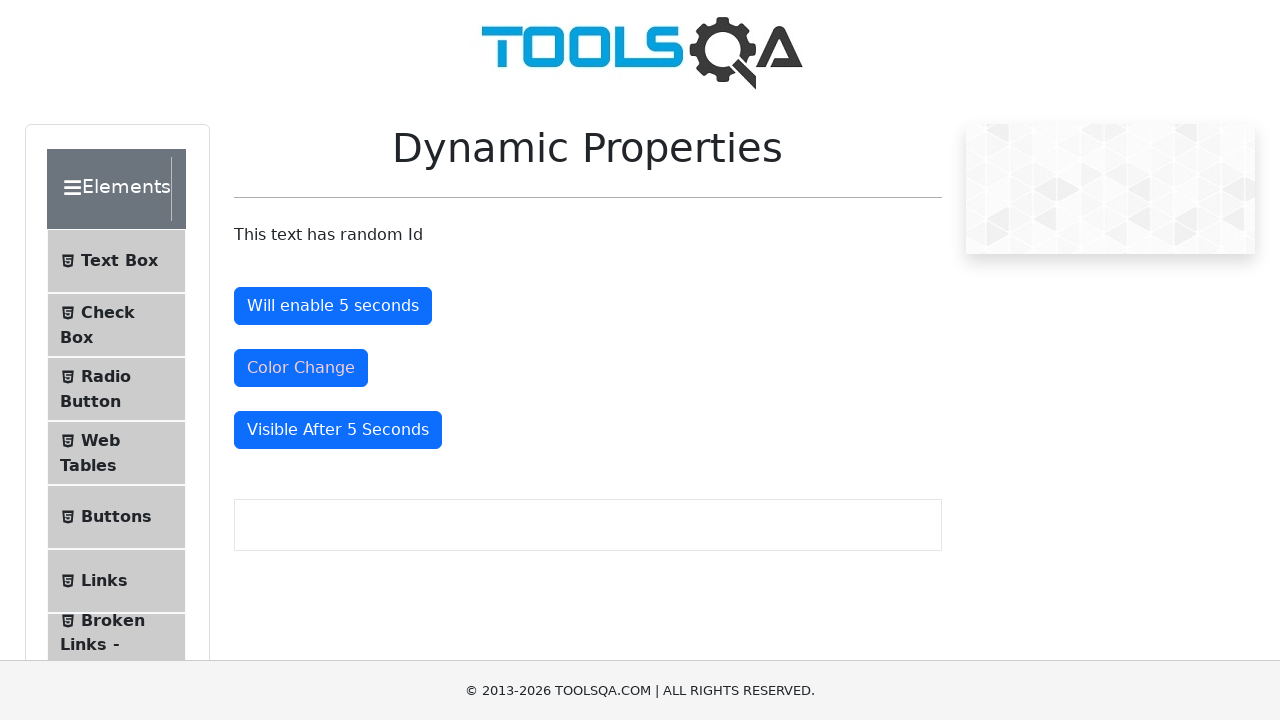

Located the enable button element
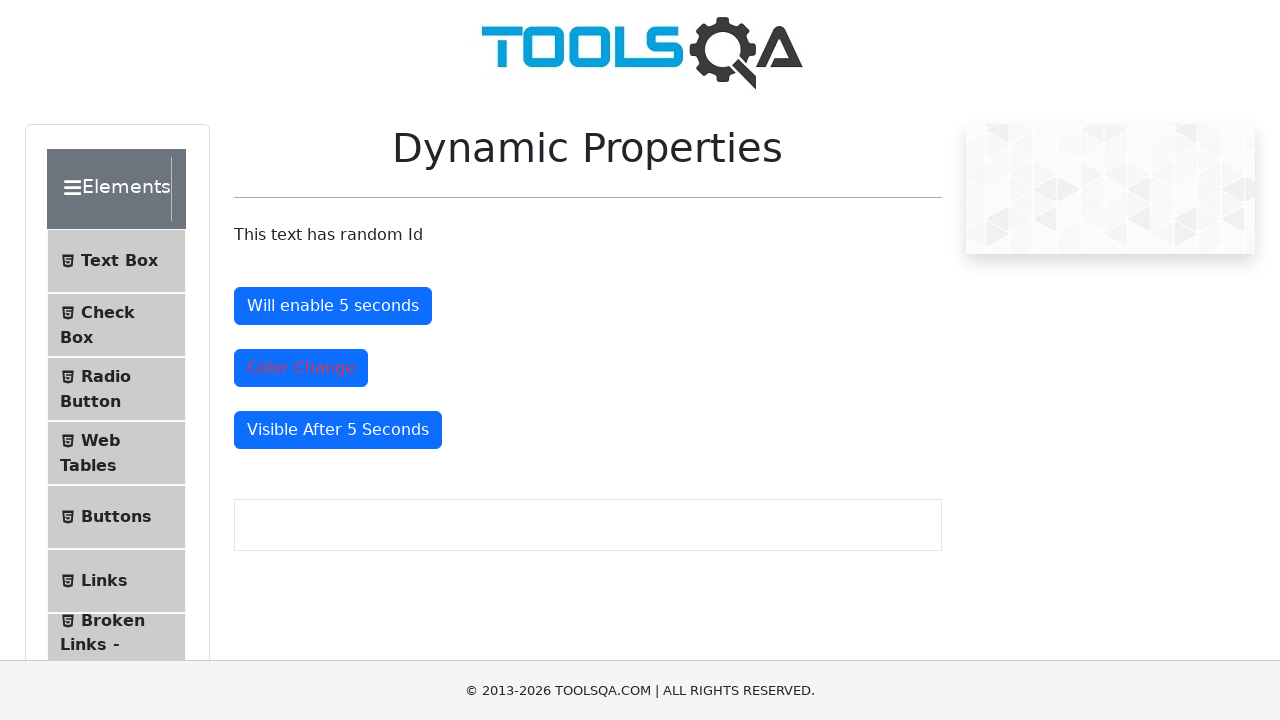

Verified button is enabled: True
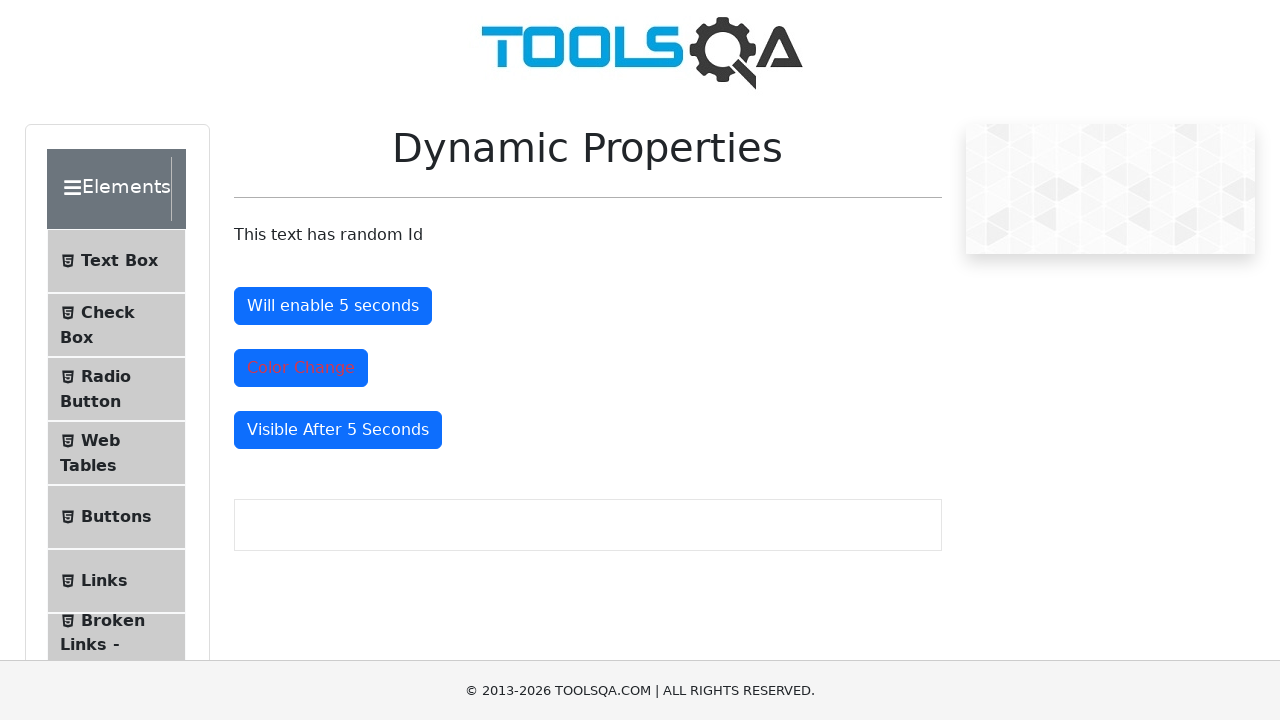

Printed button enabled state: True
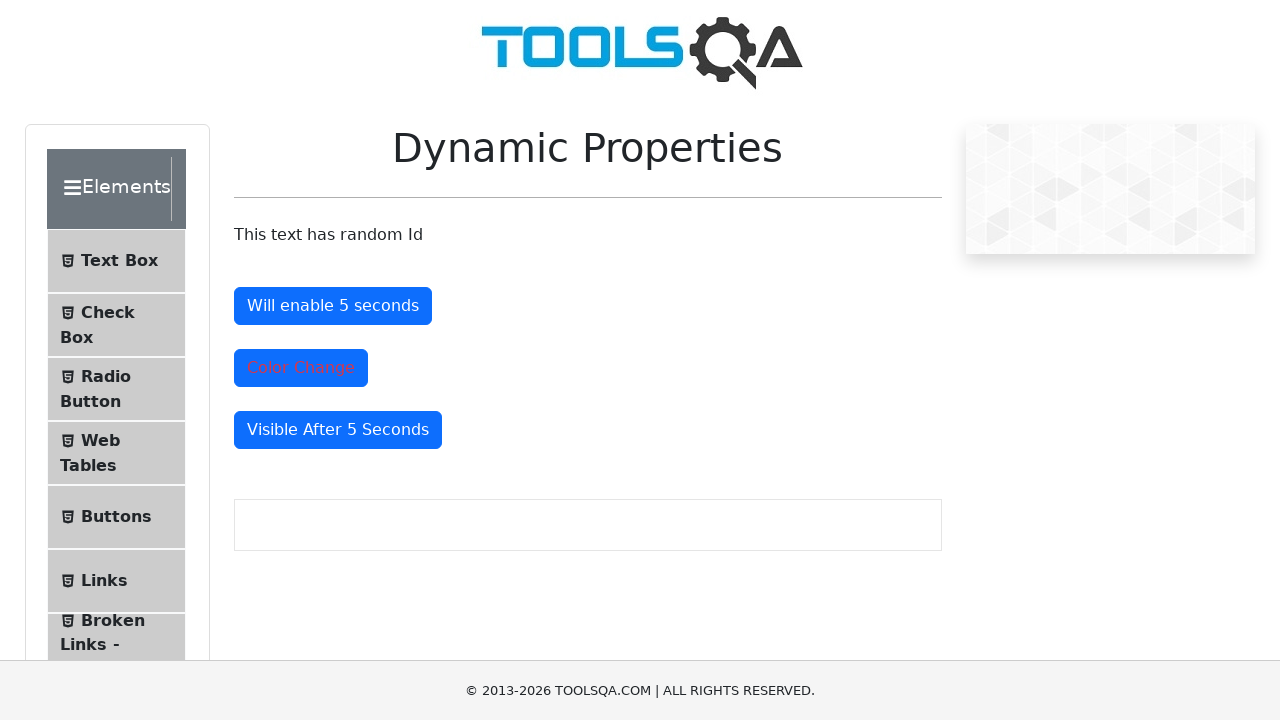

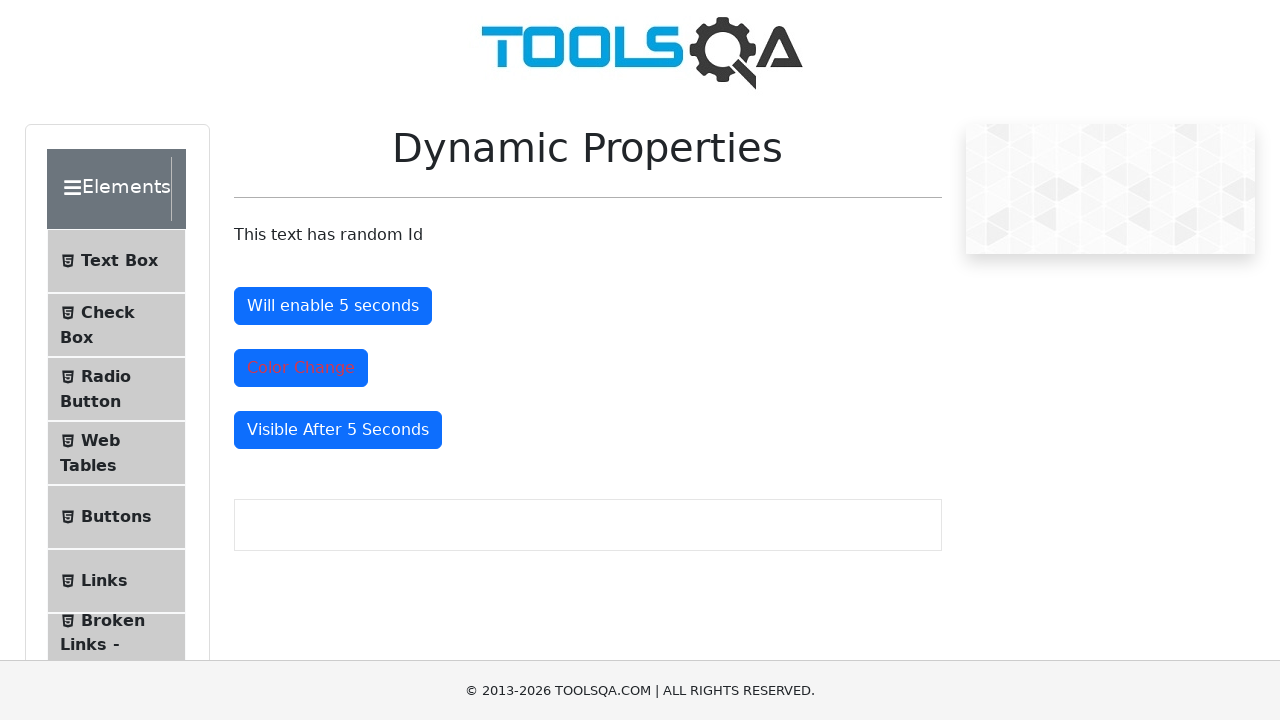